Tests that the Clear completed button displays correct text when items are completed

Starting URL: https://demo.playwright.dev/todomvc

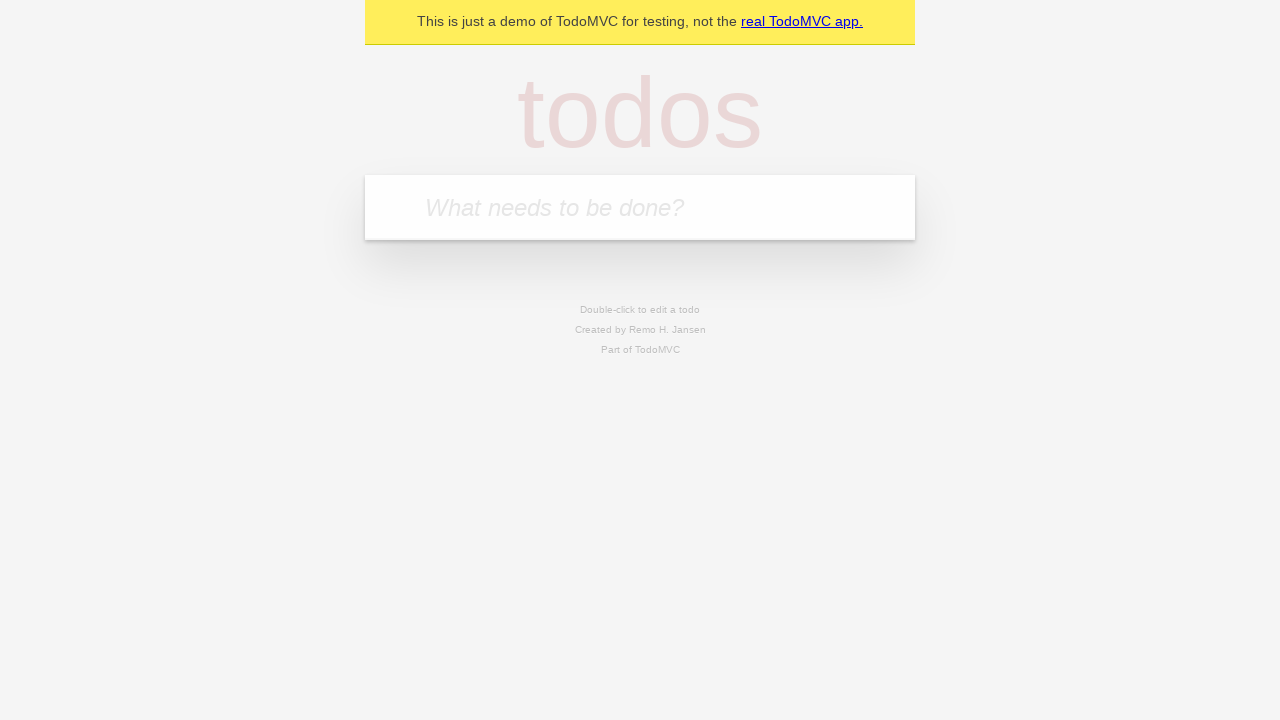

Navigated to TodoMVC demo application
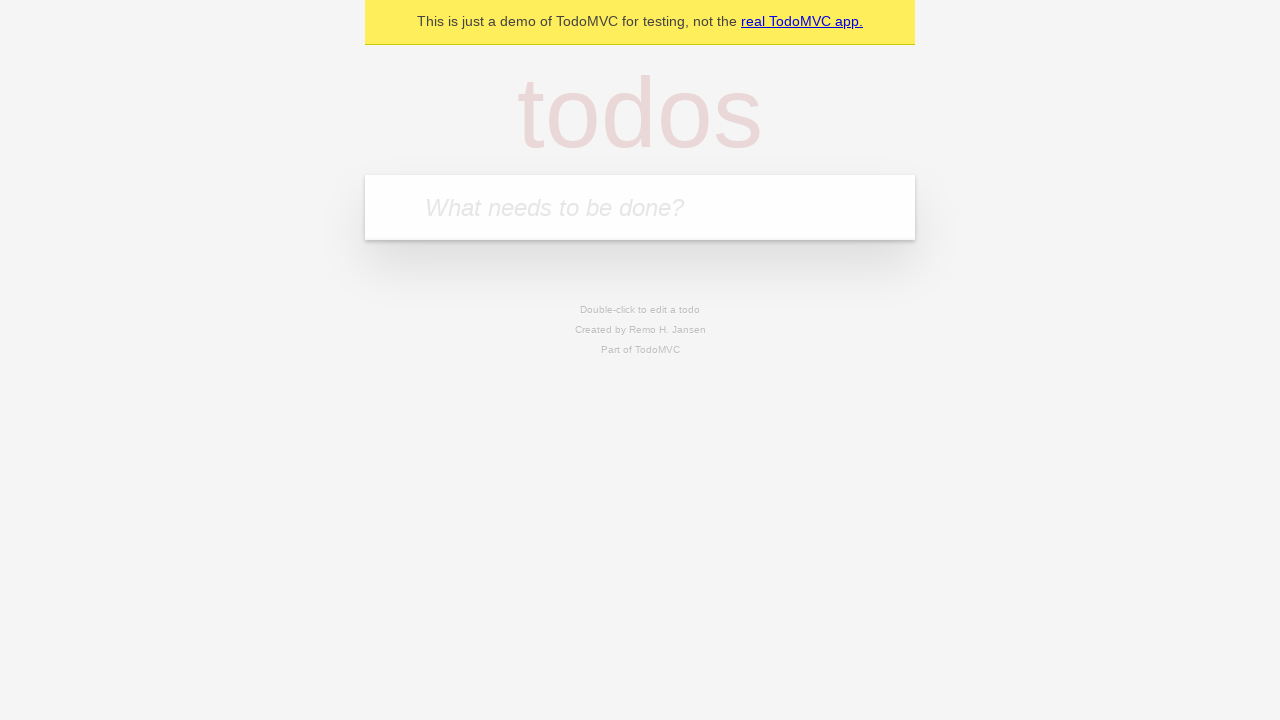

Located the new todo input field
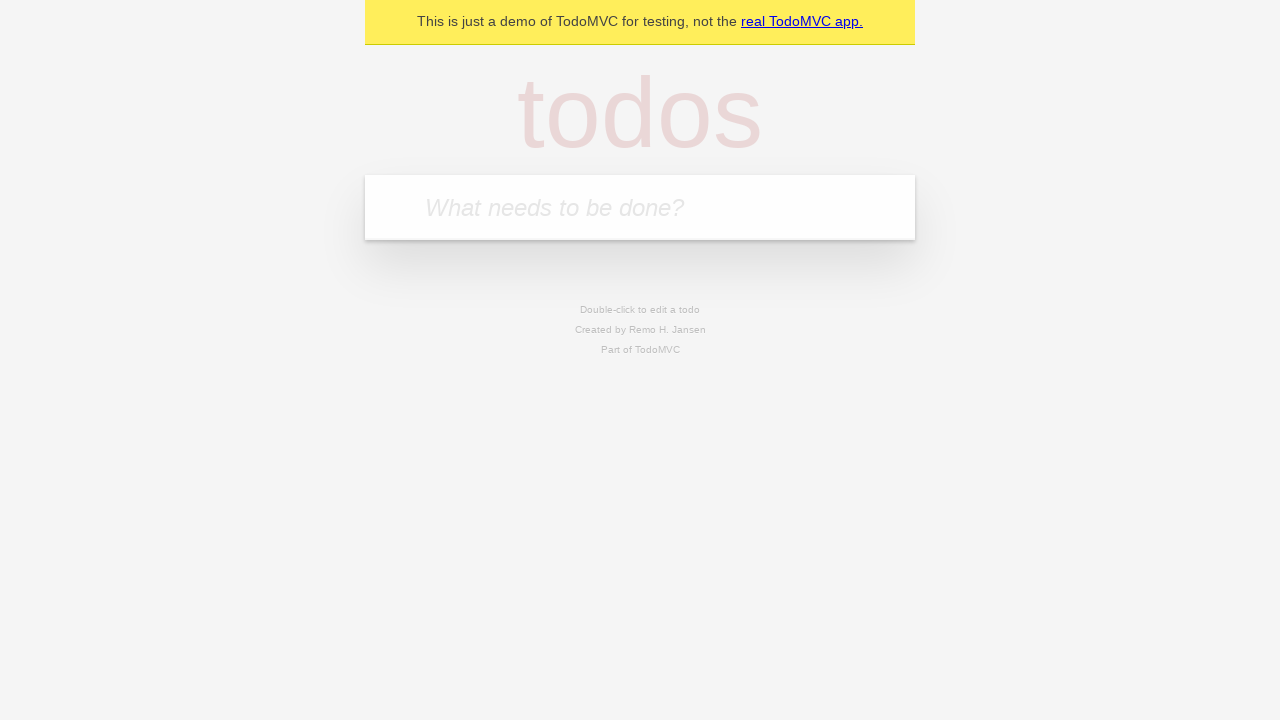

Filled todo input with 'buy some cheese' on internal:attr=[placeholder="What needs to be done?"i]
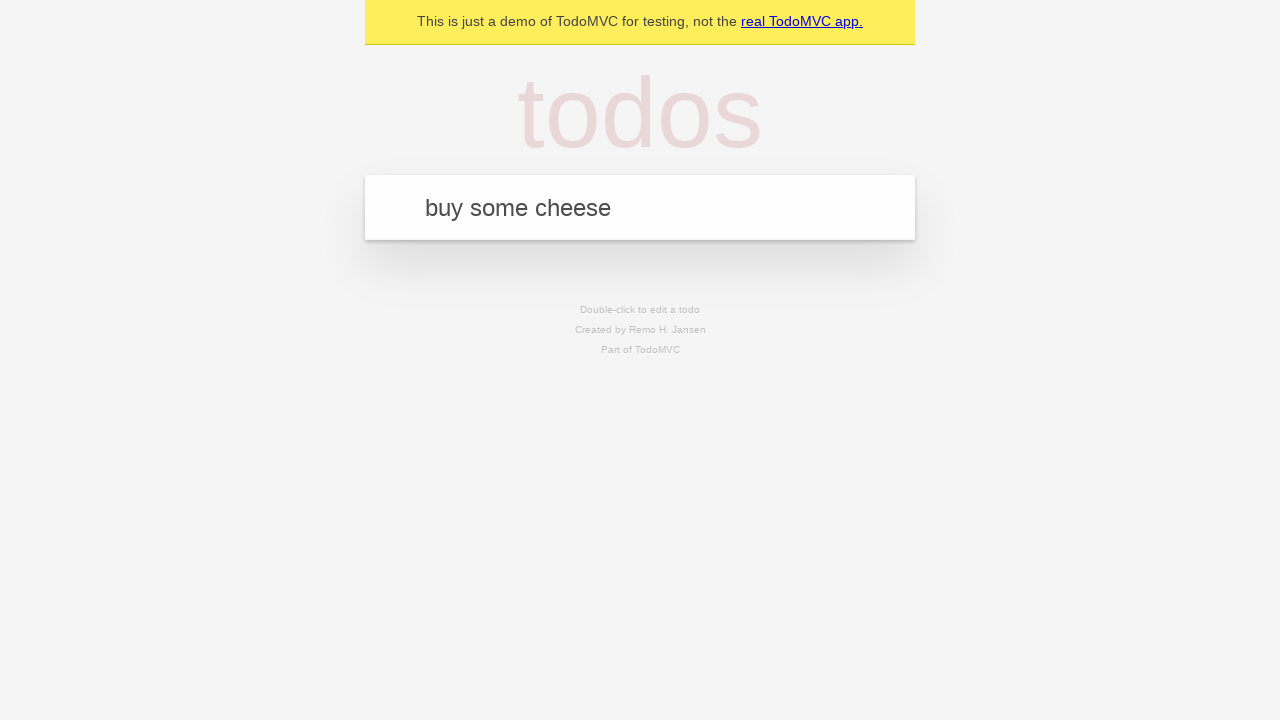

Pressed Enter to add todo 'buy some cheese' on internal:attr=[placeholder="What needs to be done?"i]
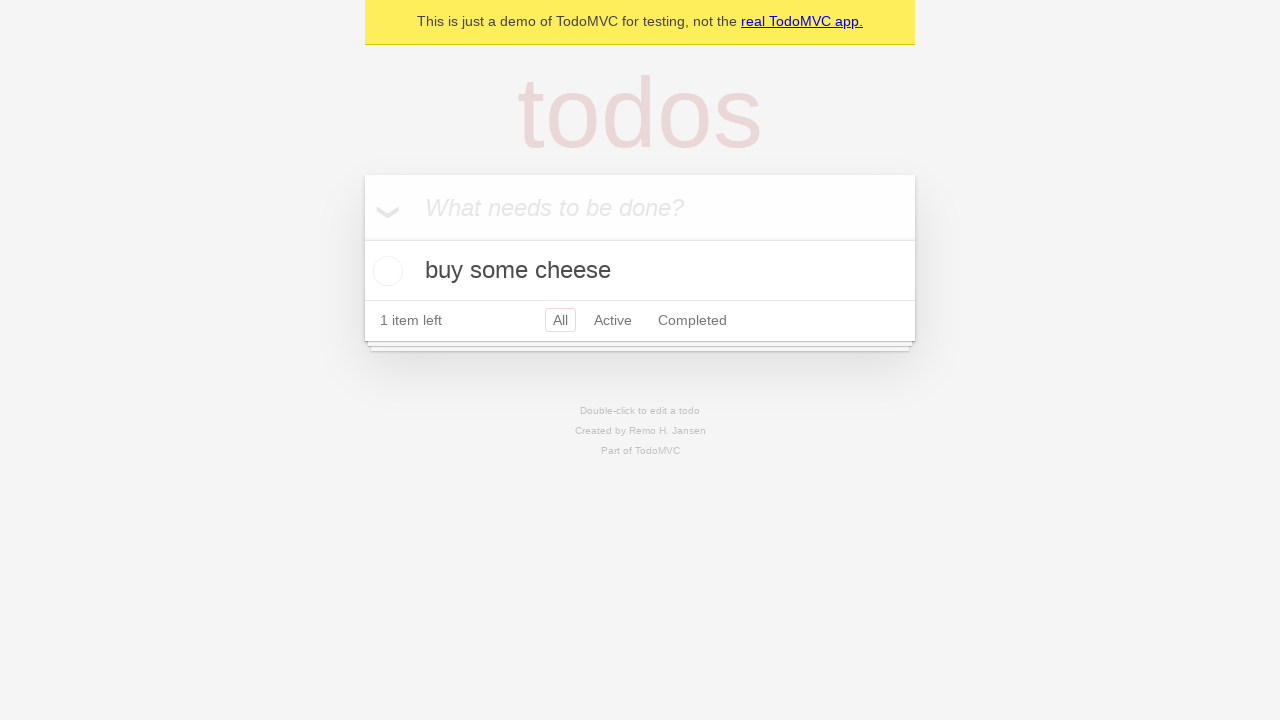

Filled todo input with 'feed the cat' on internal:attr=[placeholder="What needs to be done?"i]
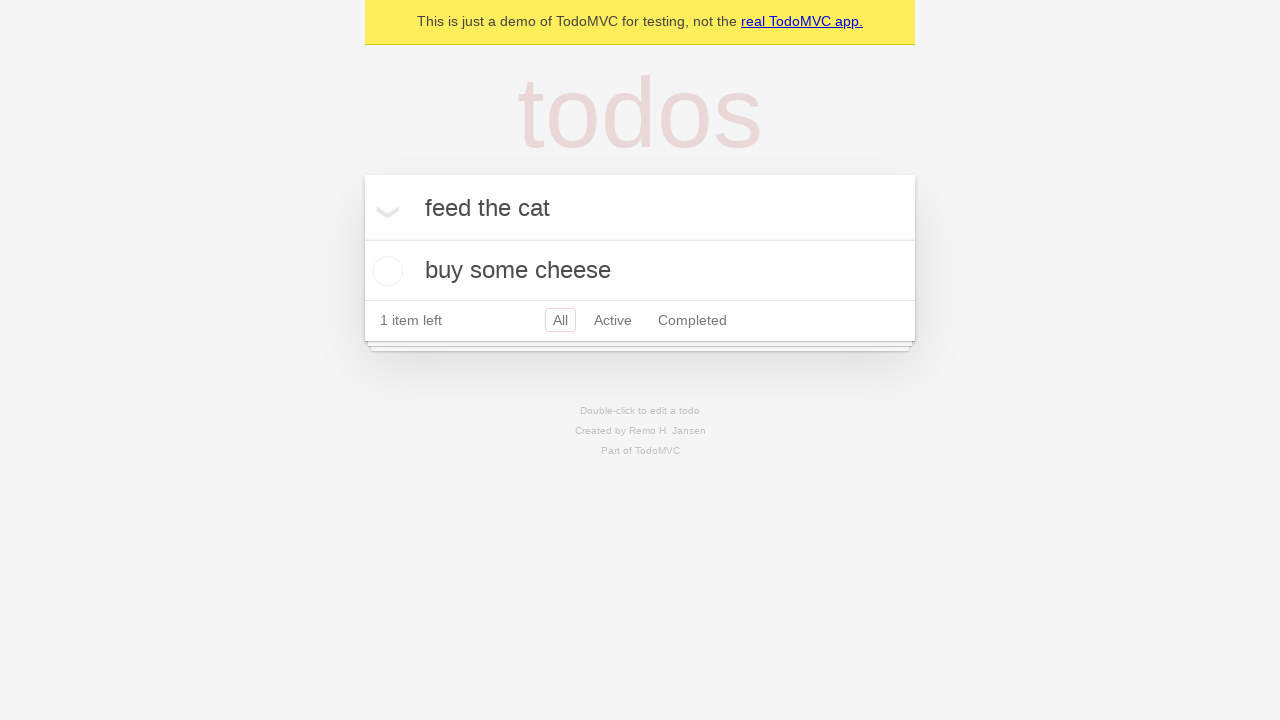

Pressed Enter to add todo 'feed the cat' on internal:attr=[placeholder="What needs to be done?"i]
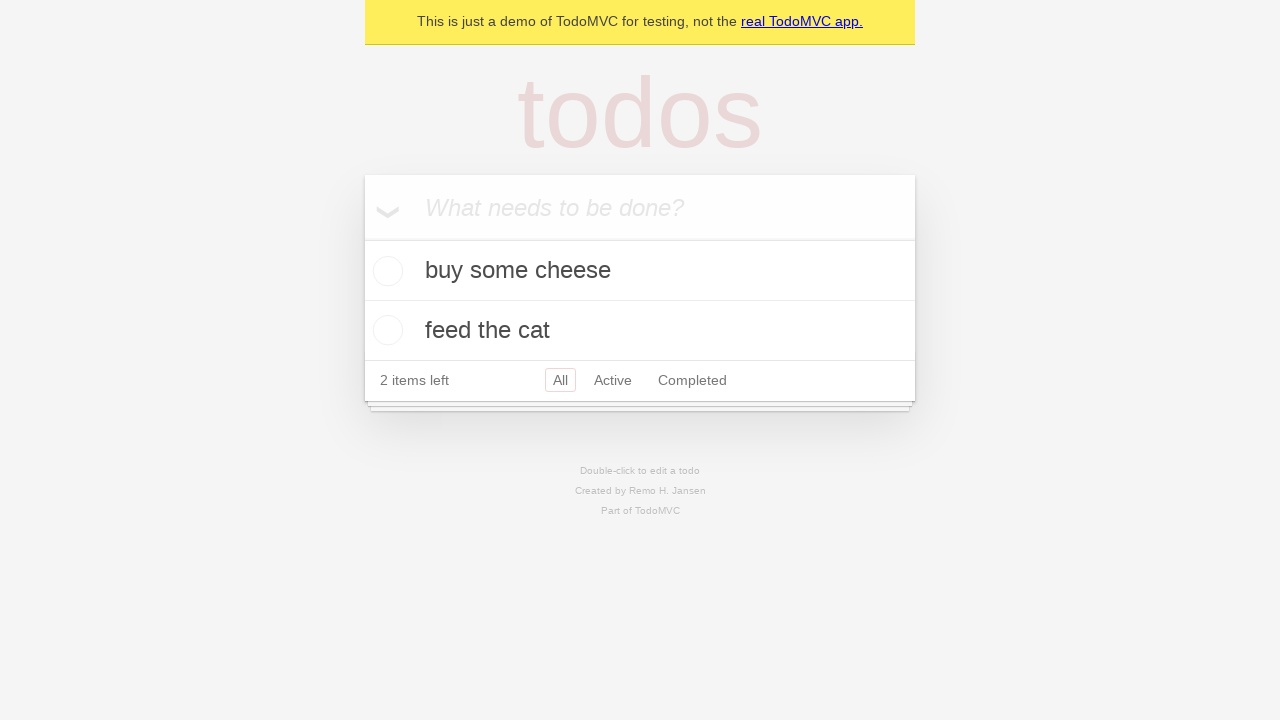

Filled todo input with 'book a doctors appointment' on internal:attr=[placeholder="What needs to be done?"i]
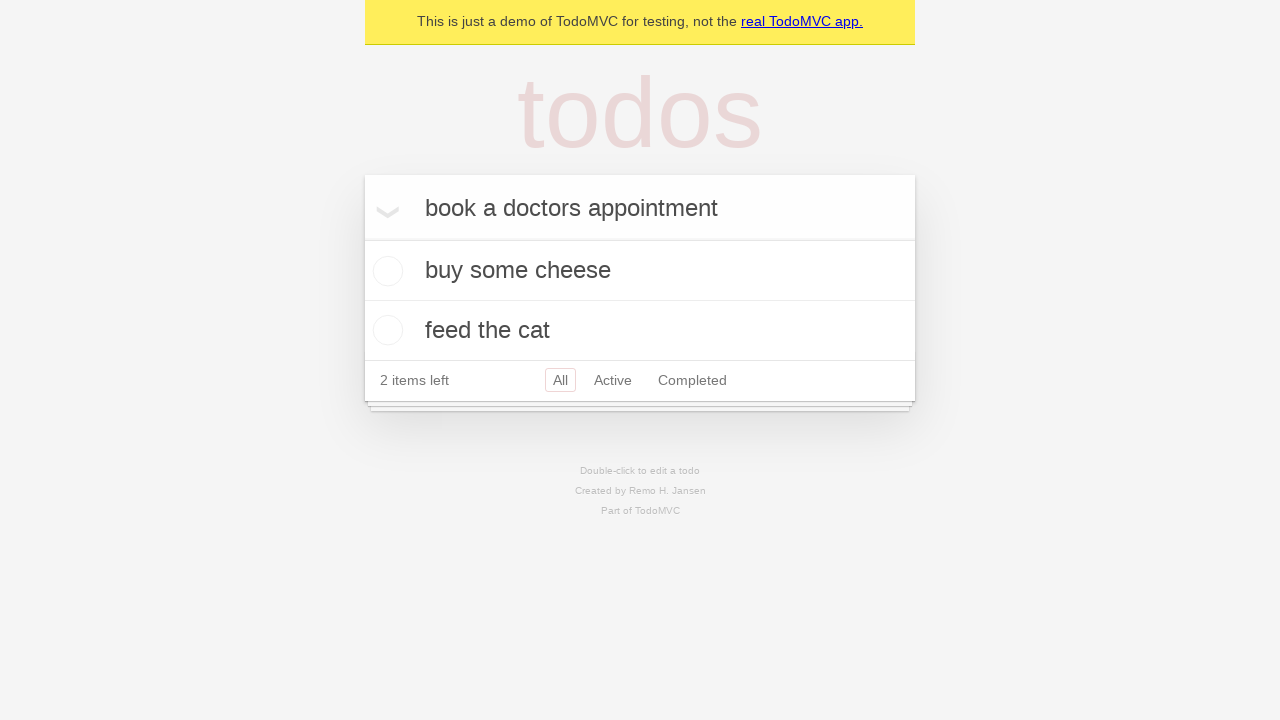

Pressed Enter to add todo 'book a doctors appointment' on internal:attr=[placeholder="What needs to be done?"i]
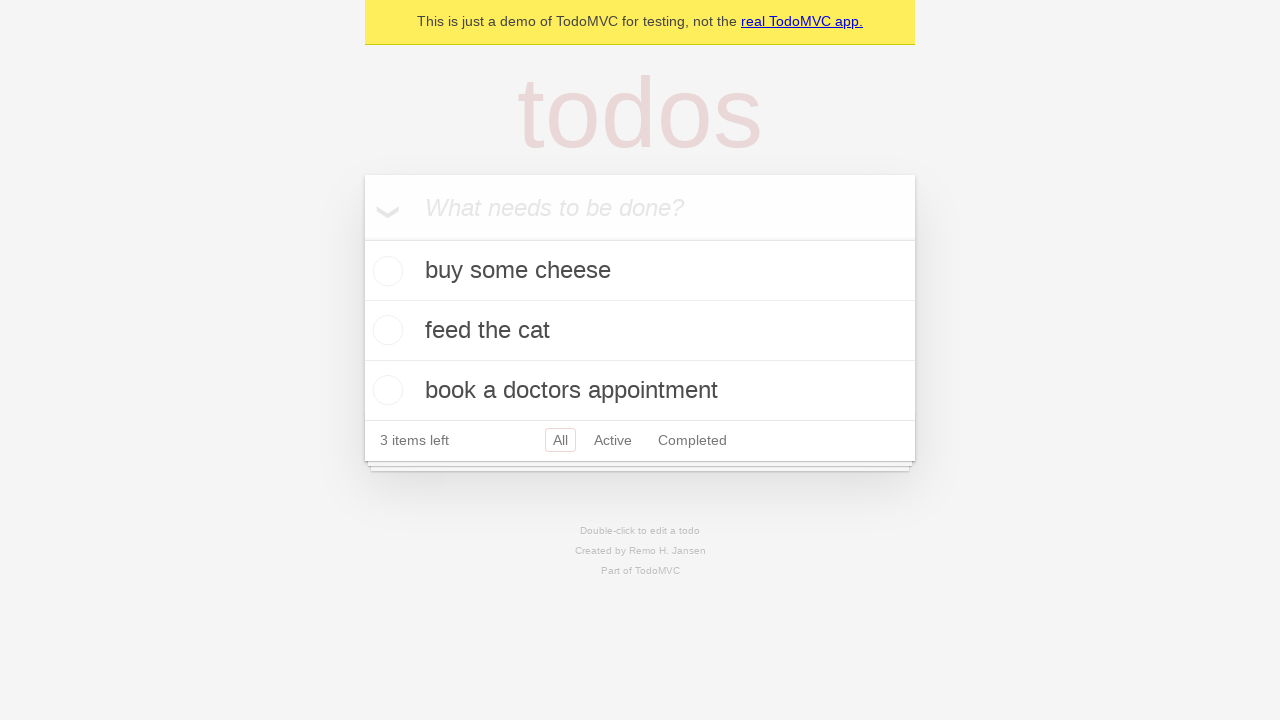

Checked the first todo item as completed at (385, 271) on .todo-list li .toggle >> nth=0
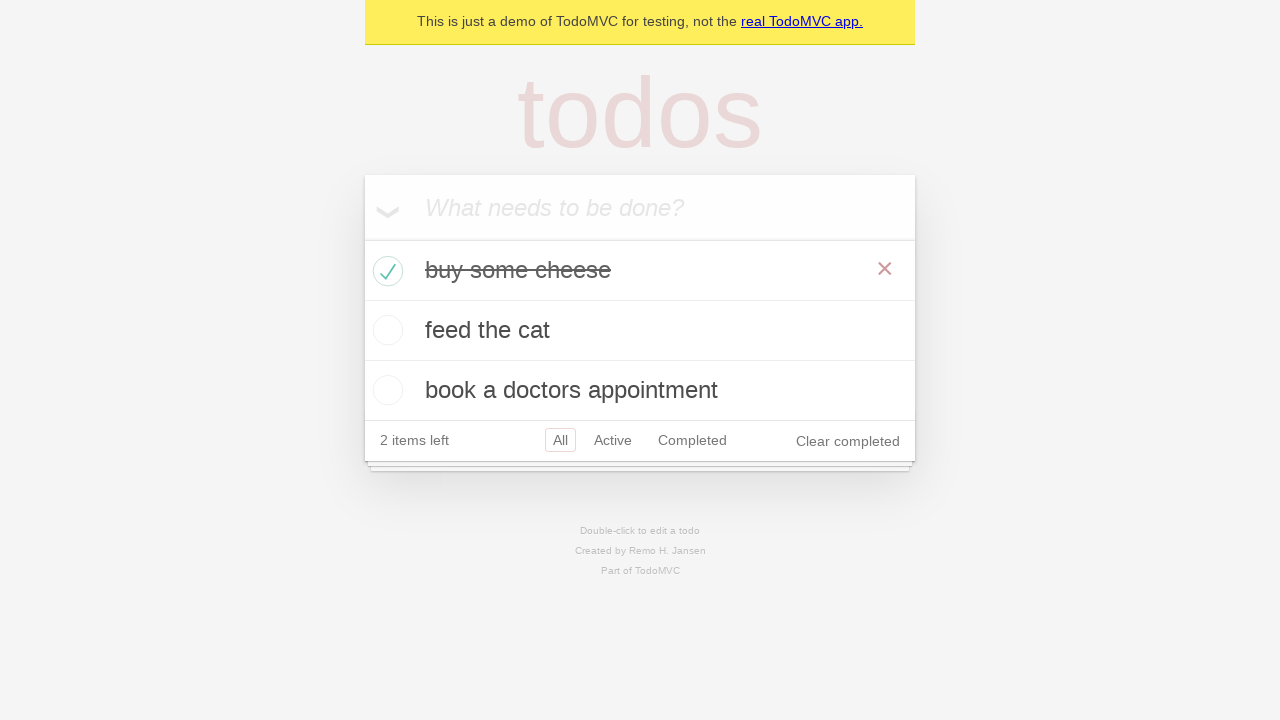

Clear completed button is now visible with correct text
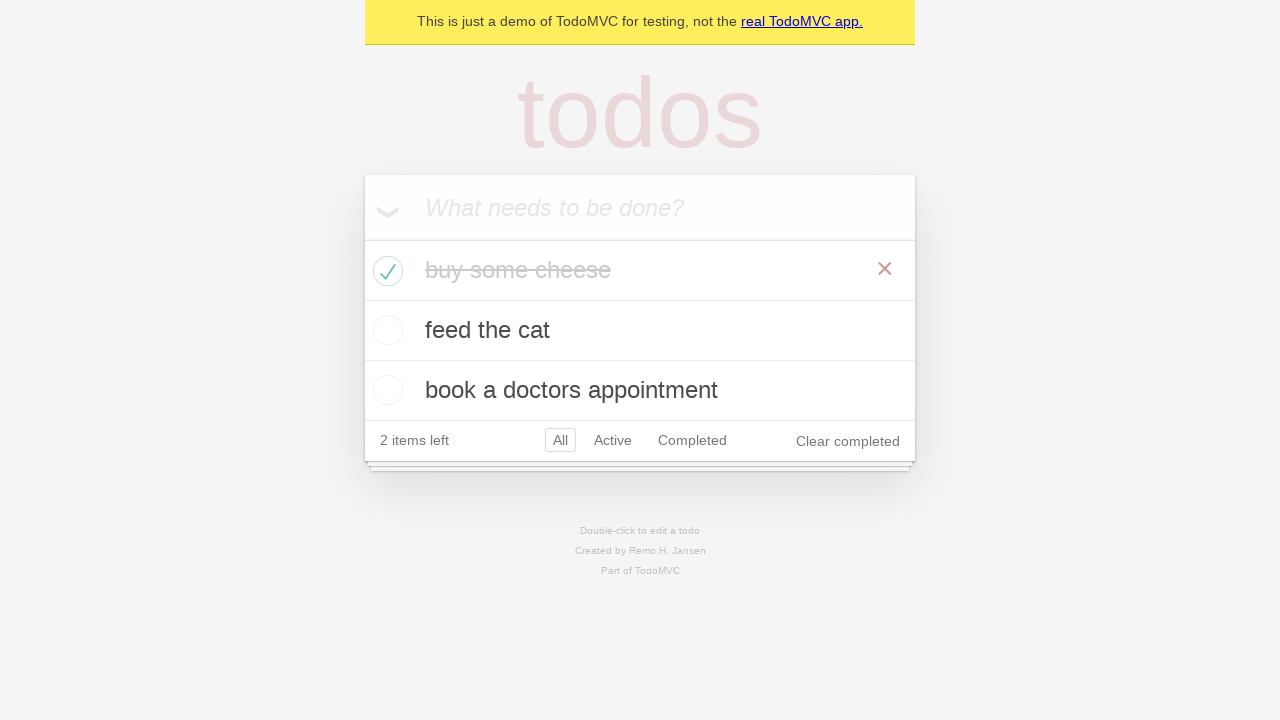

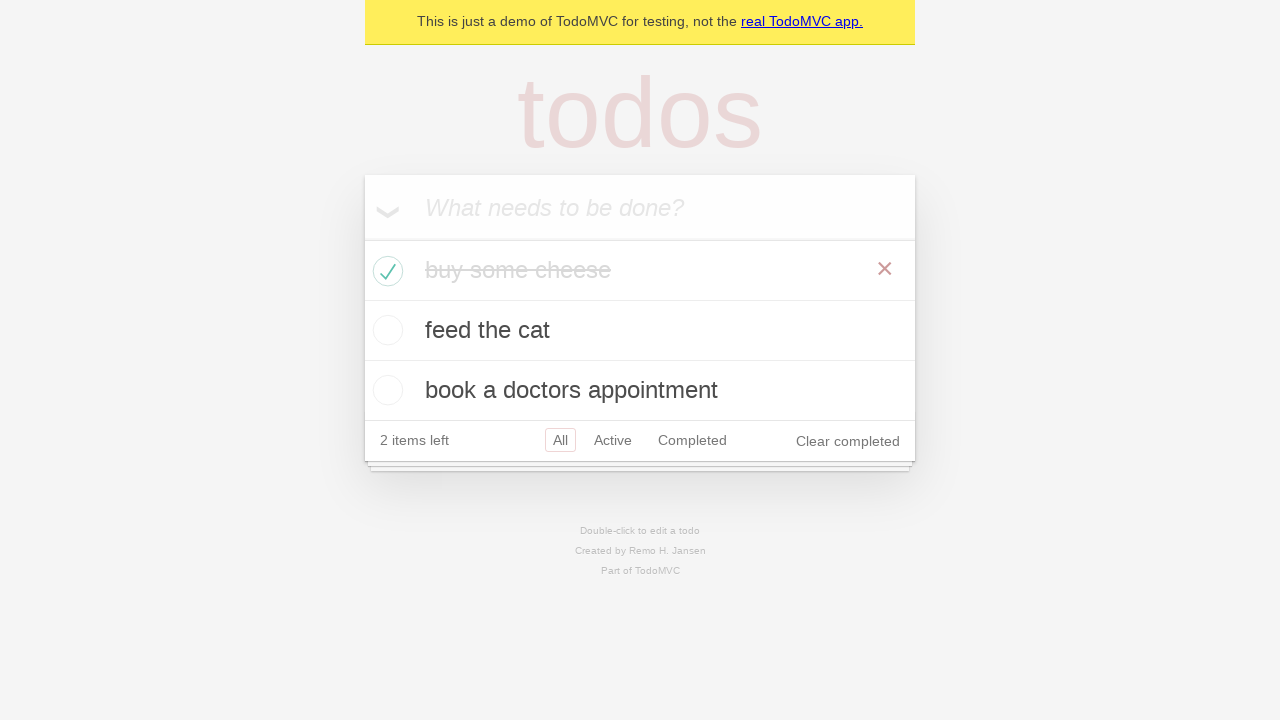